Tests clicking a link that opens a popup window on the omayo test page

Starting URL: http://omayo.blogspot.com/

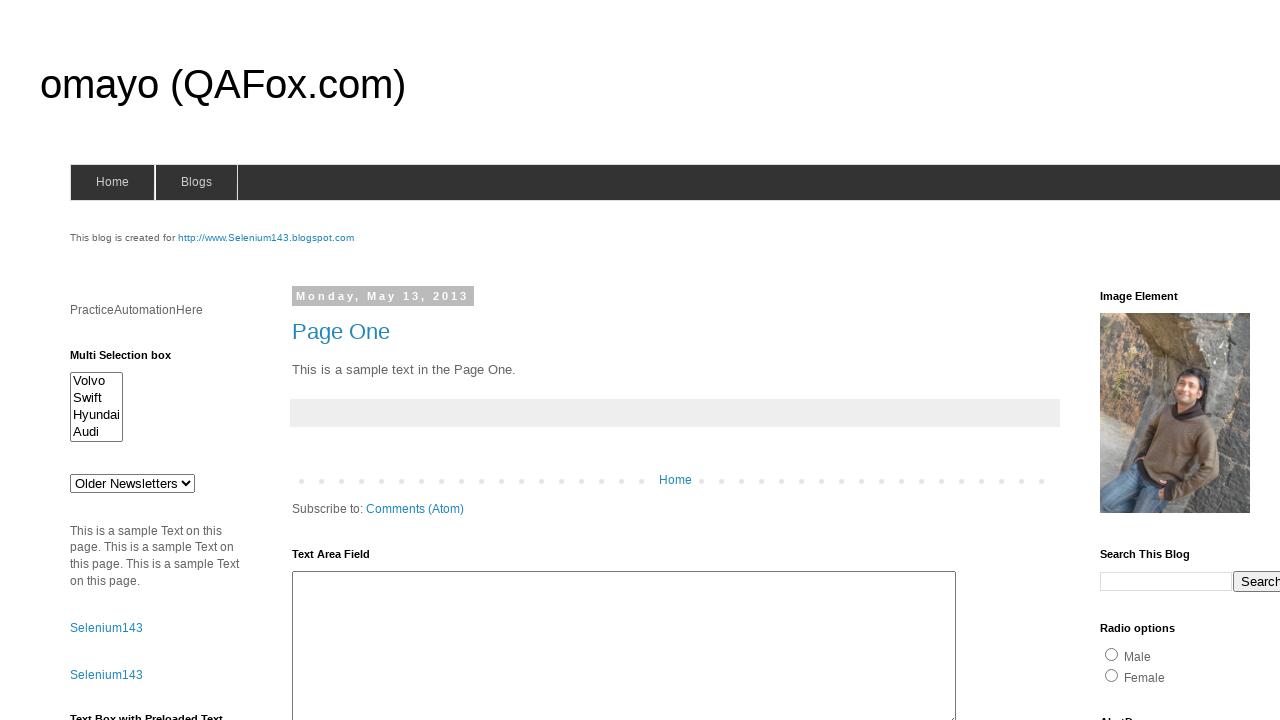

Clicked 'Open a popup window' link on omayo test page at (132, 360) on text=Open a popup window
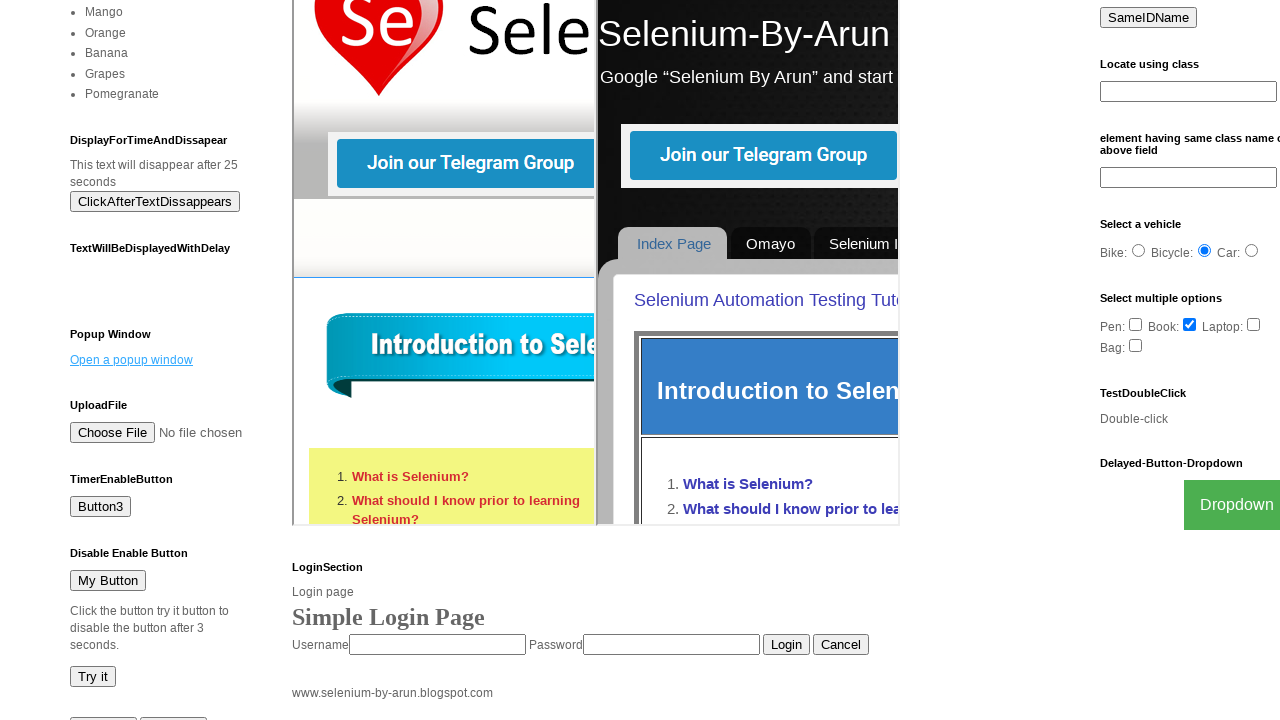

Waited 2 seconds for popup window to appear
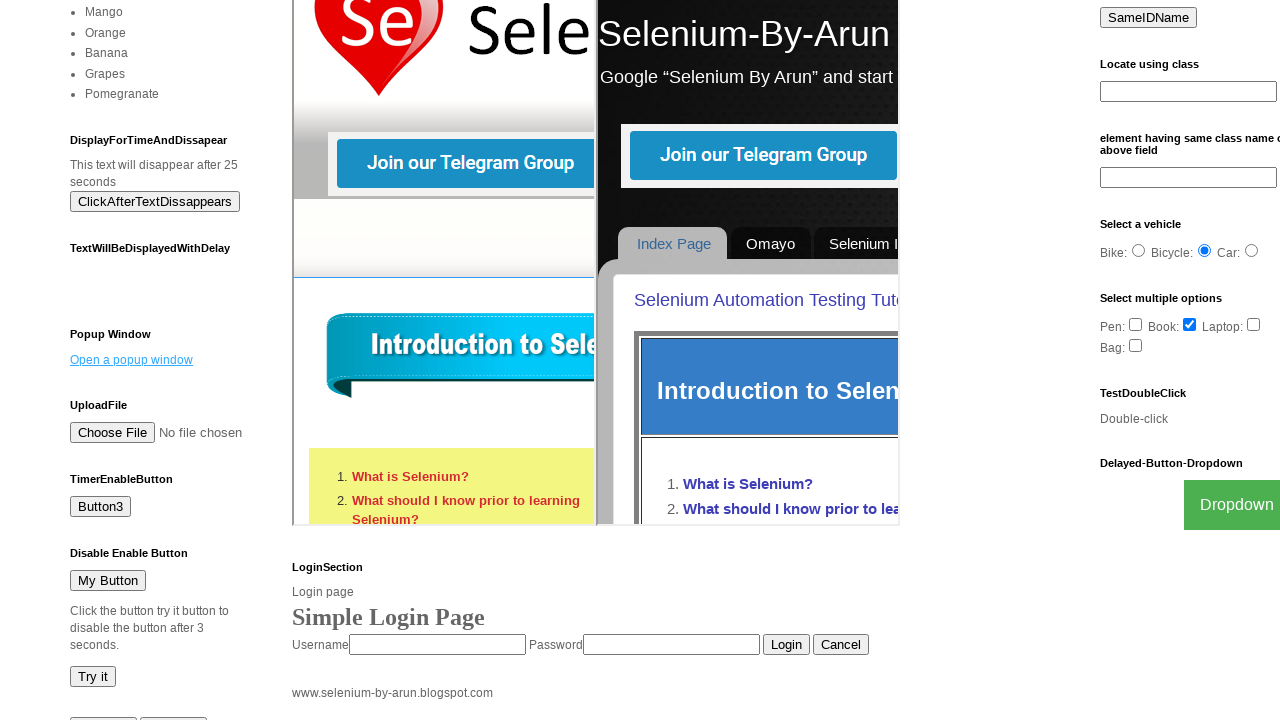

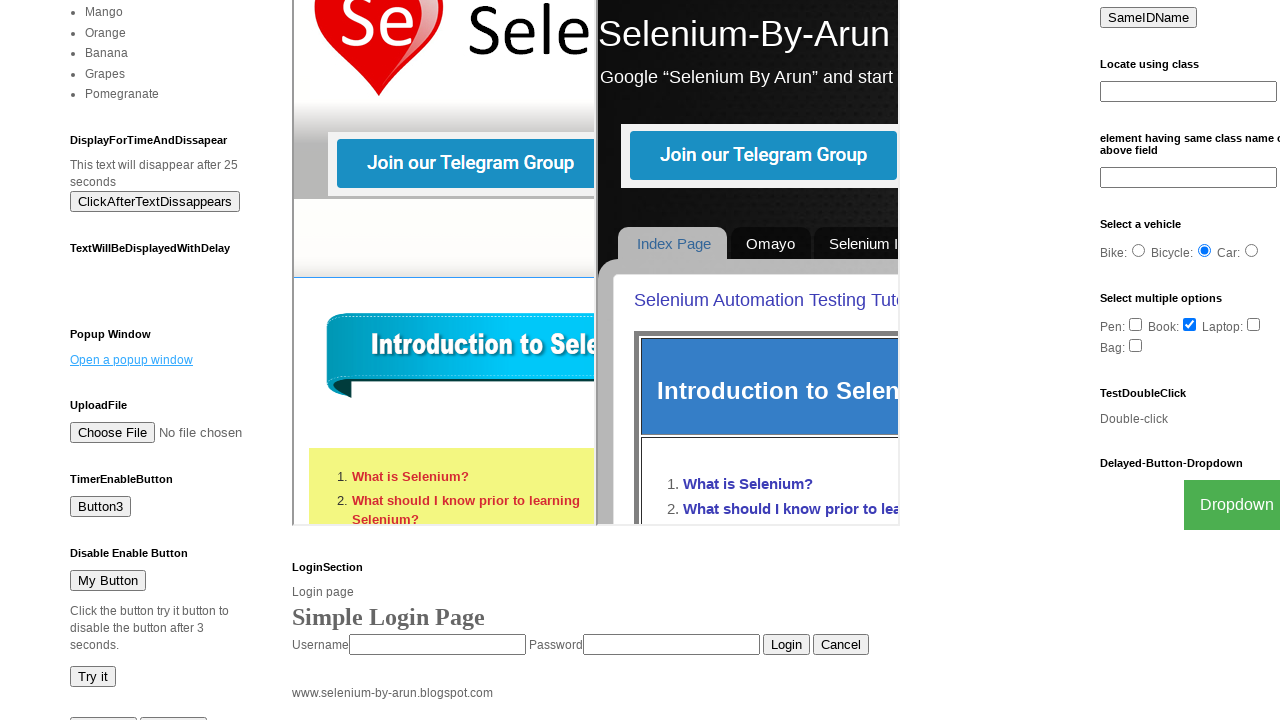